Navigates to the DemoQA homepage and clicks through to the Alerts section under Alerts, Frame & Windows

Starting URL: https://demoqa.com/

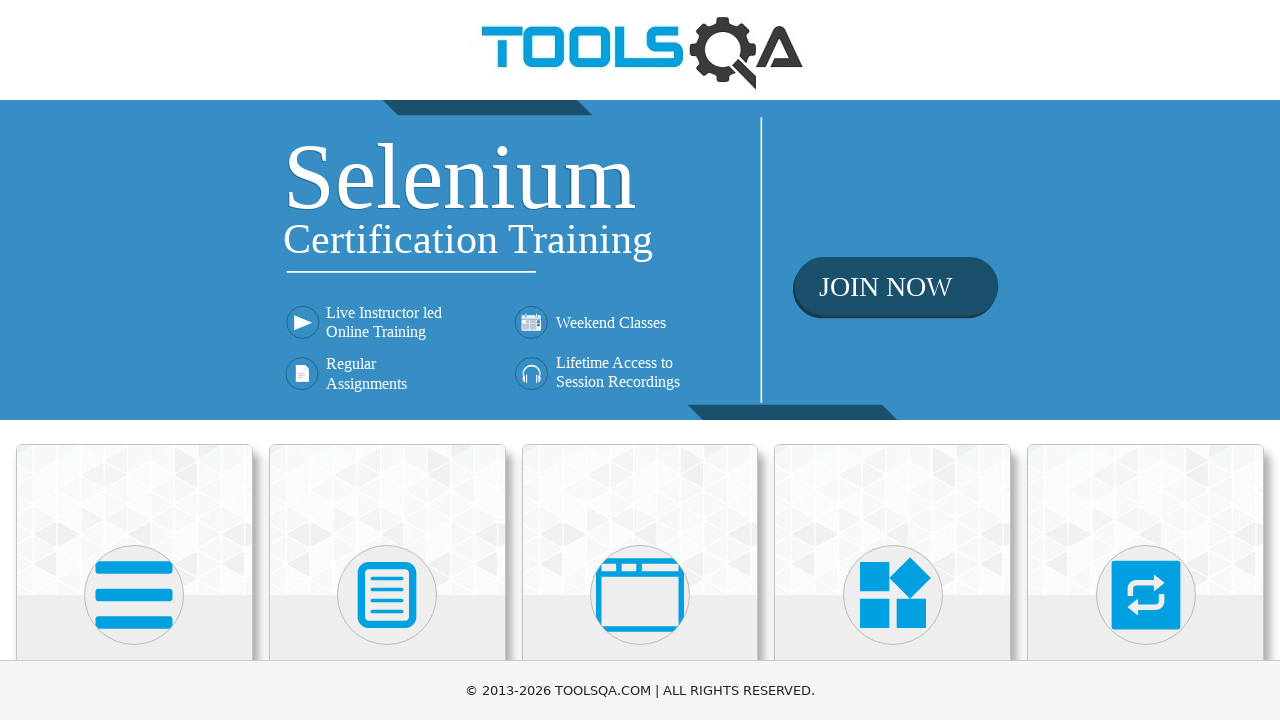

Navigated to DemoQA homepage
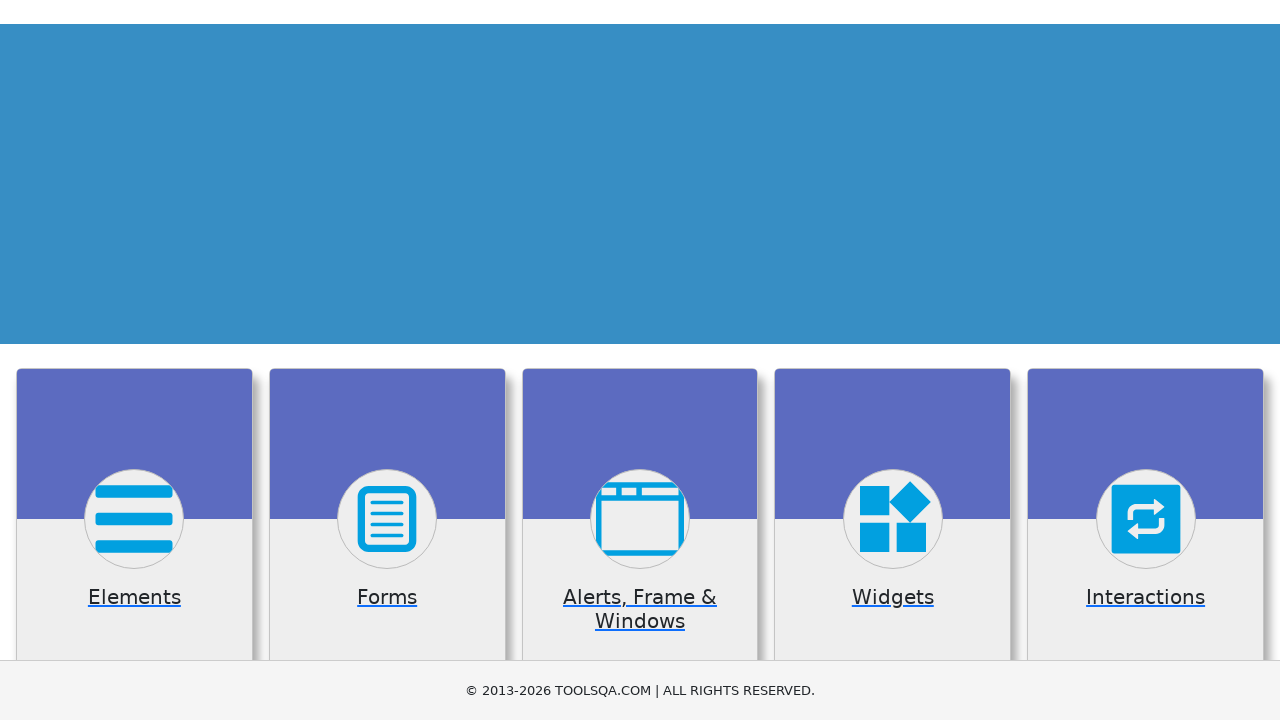

Clicked on 'Alerts, Frame & Windows' card at (640, 360) on xpath=//h5[text()='Alerts, Frame & Windows']
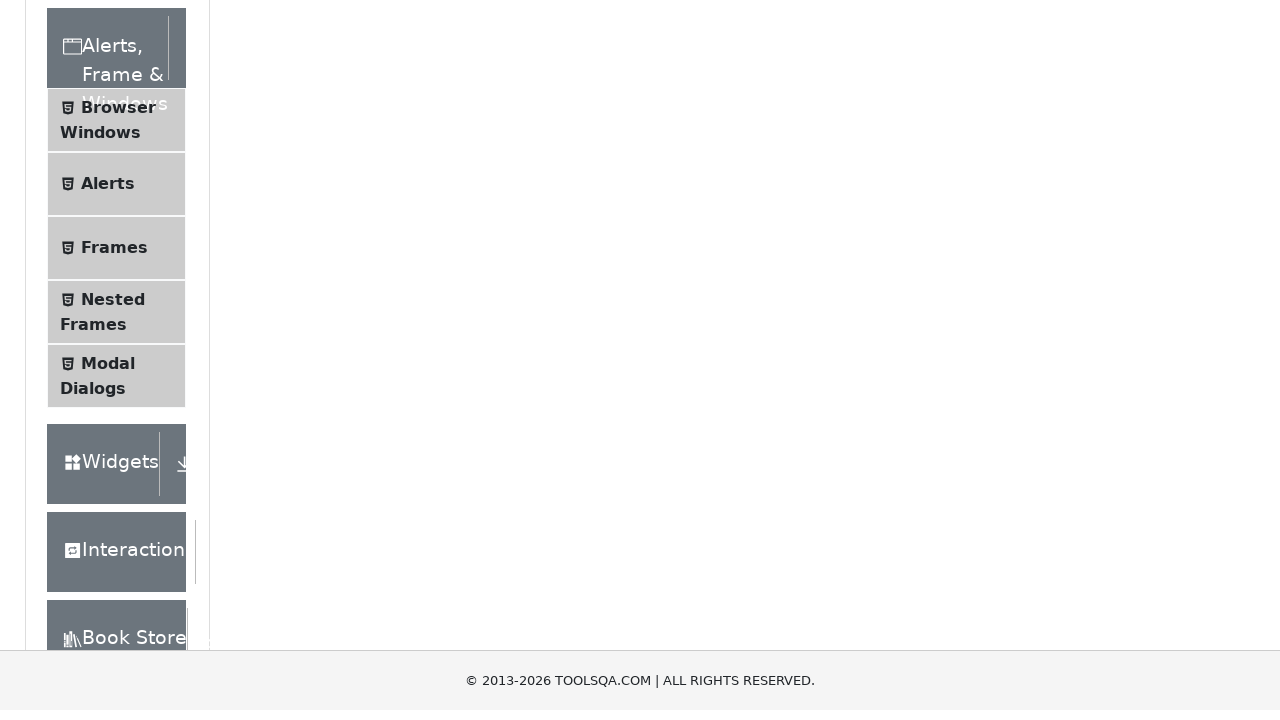

Clicked on 'Alerts' menu item at (108, 501) on xpath=//span[text()='Alerts']
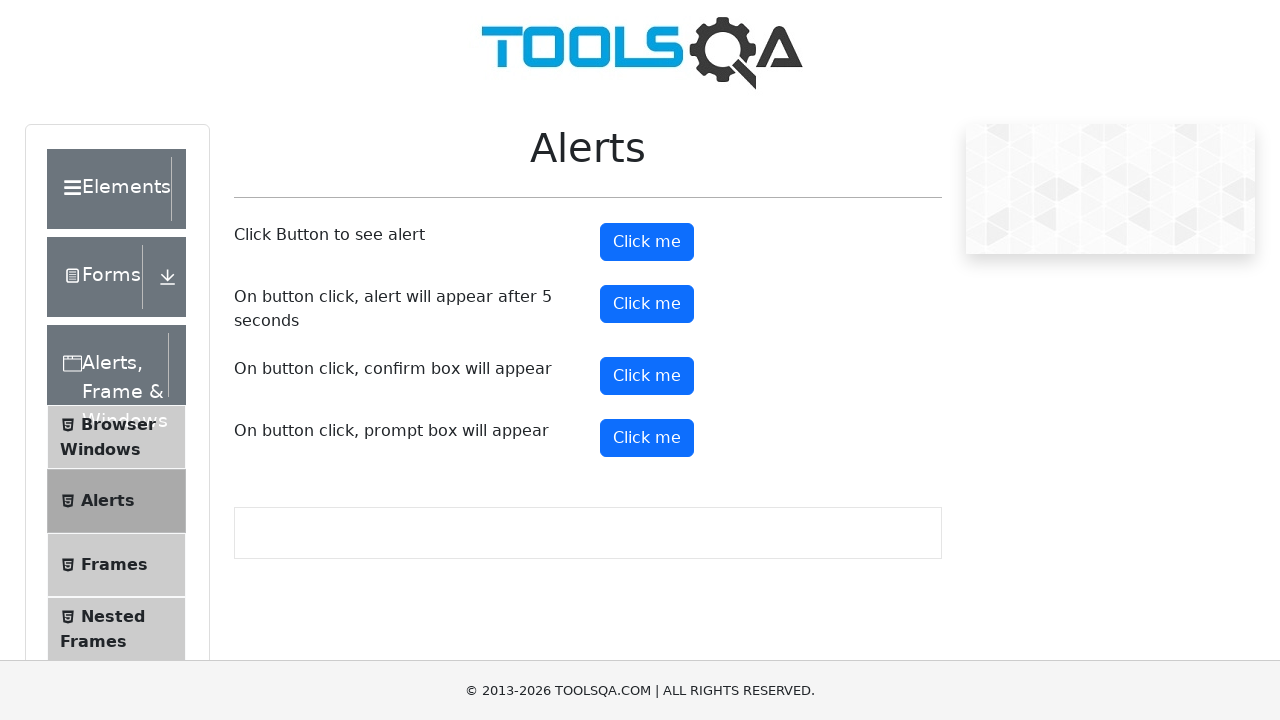

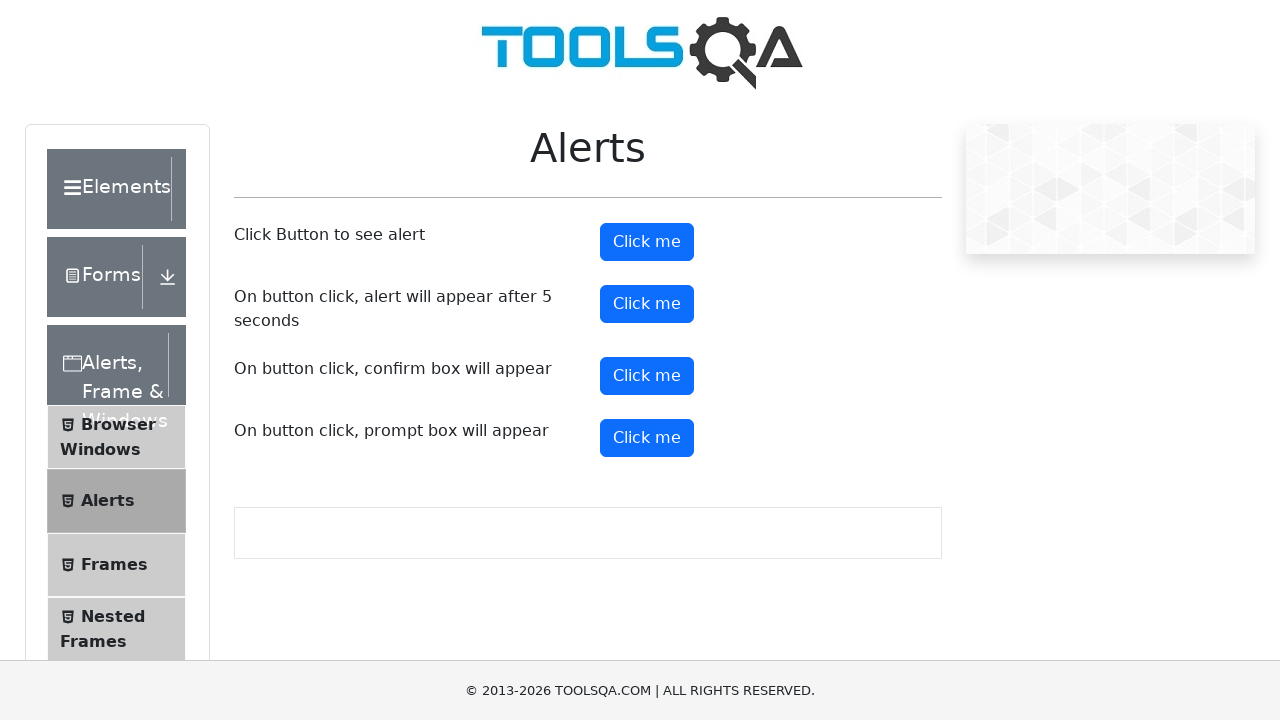